Tests drag and drop functionality on the jQuery UI demo page by switching into an iframe, dragging an element to a drop target, then navigating to the Button demo page.

Starting URL: https://jqueryui.com/droppable/

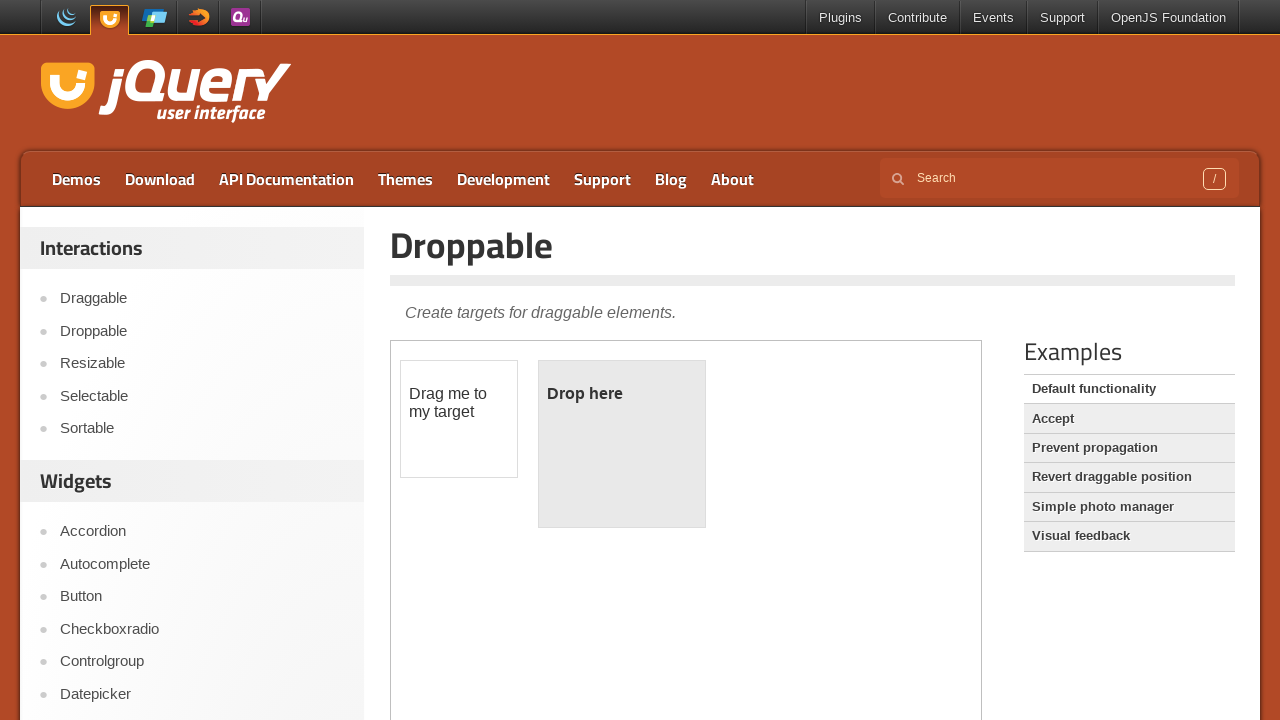

Waited for page to load (domcontentloaded)
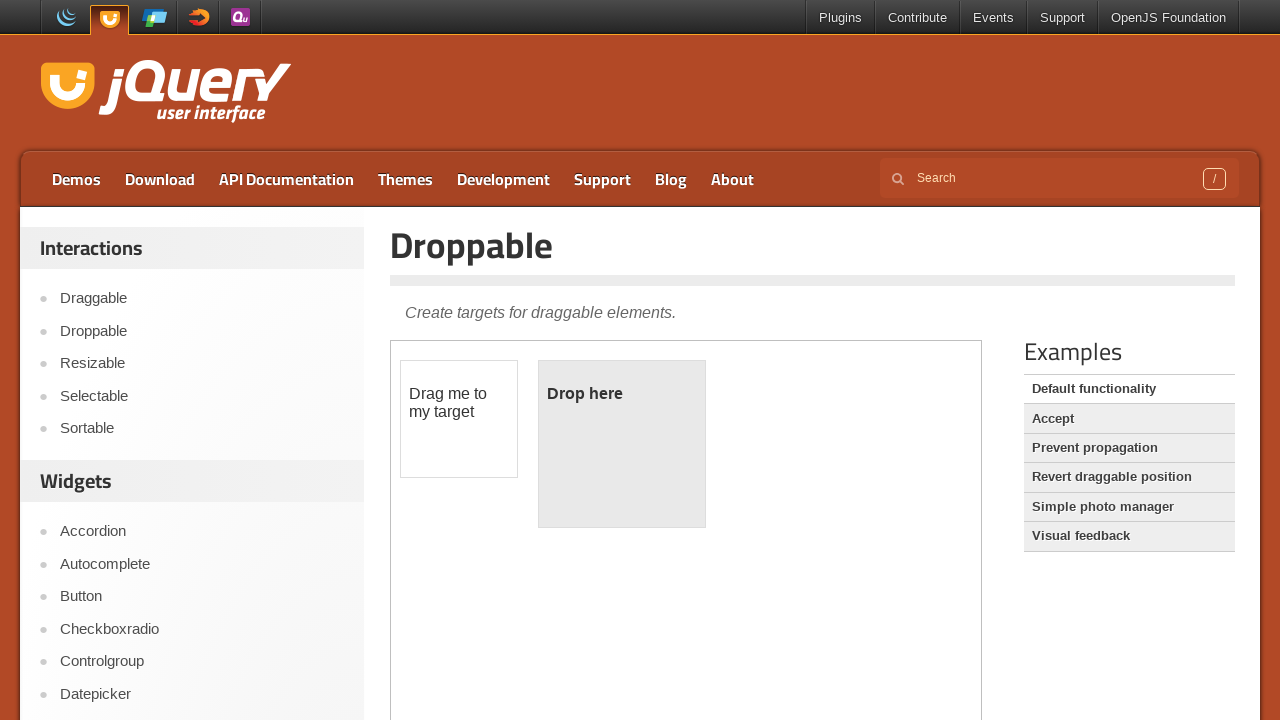

Located the first iframe on the droppable demo page
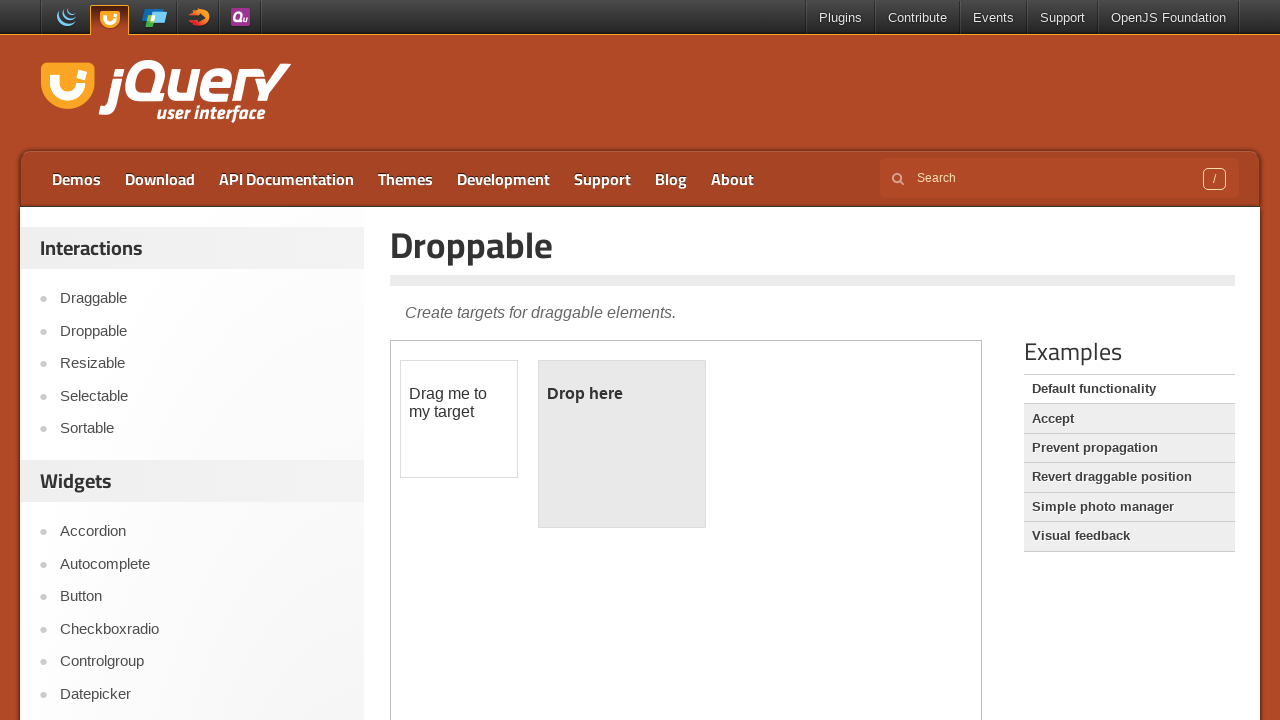

Located the draggable element within the iframe
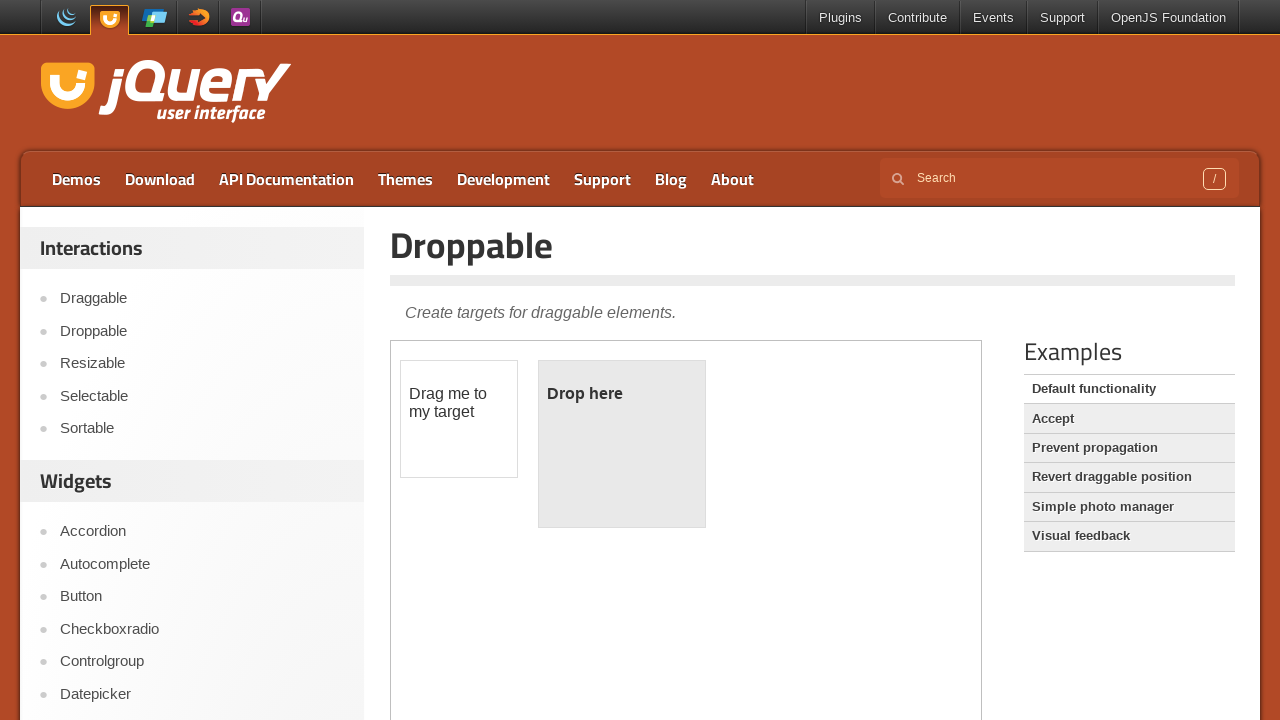

Located the droppable target element within the iframe
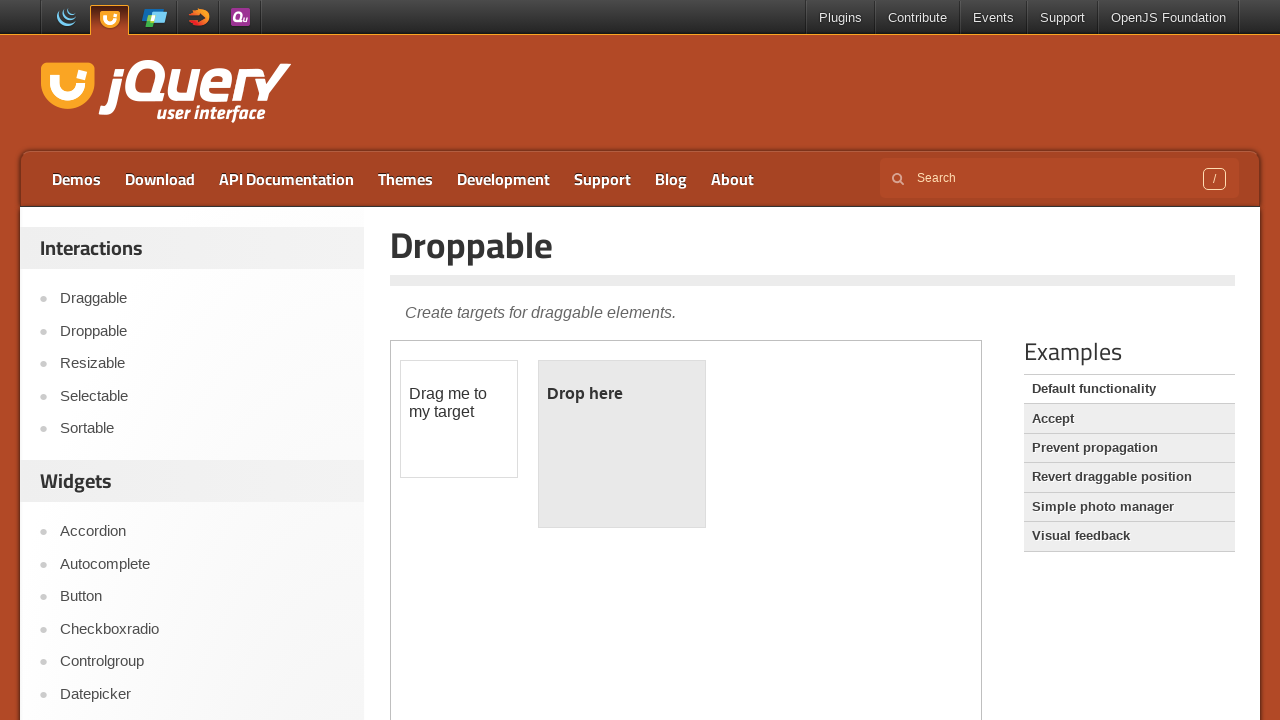

Dragged the draggable element to the droppable target at (622, 444)
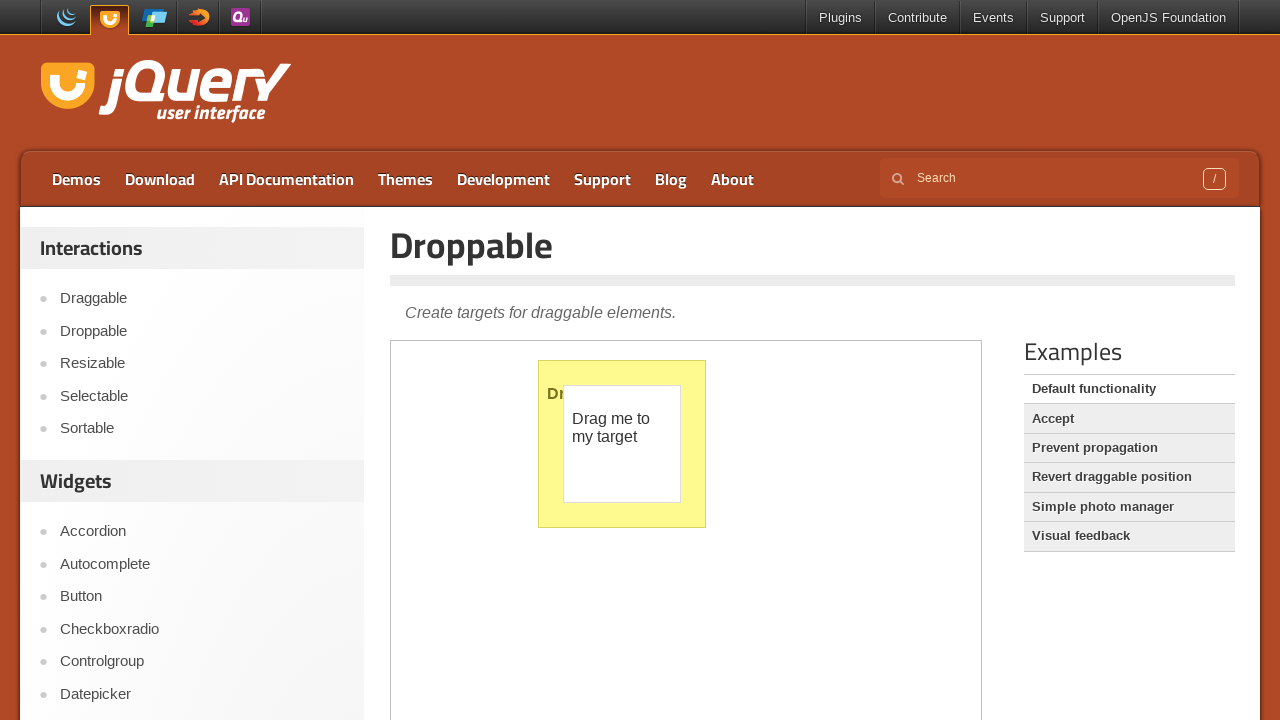

Waited 1 second for drag and drop to complete
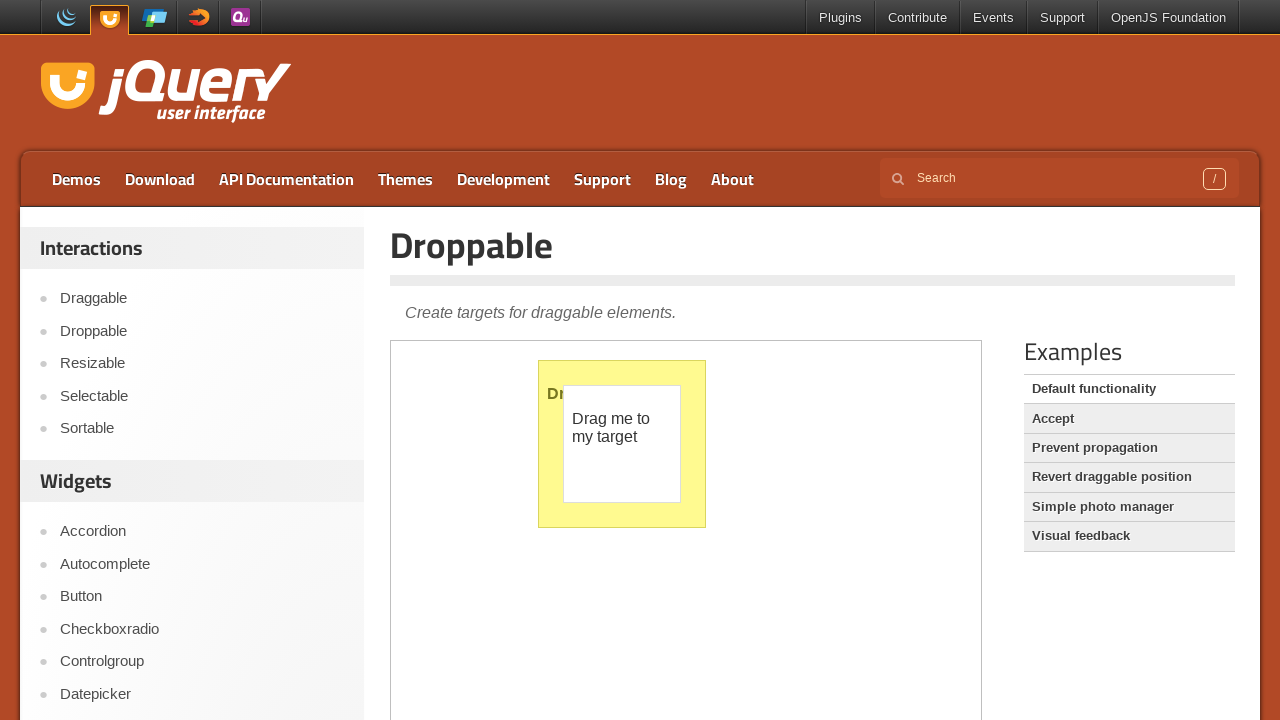

Clicked the Button link to navigate to the Button demo page at (202, 597) on a:has-text('Button')
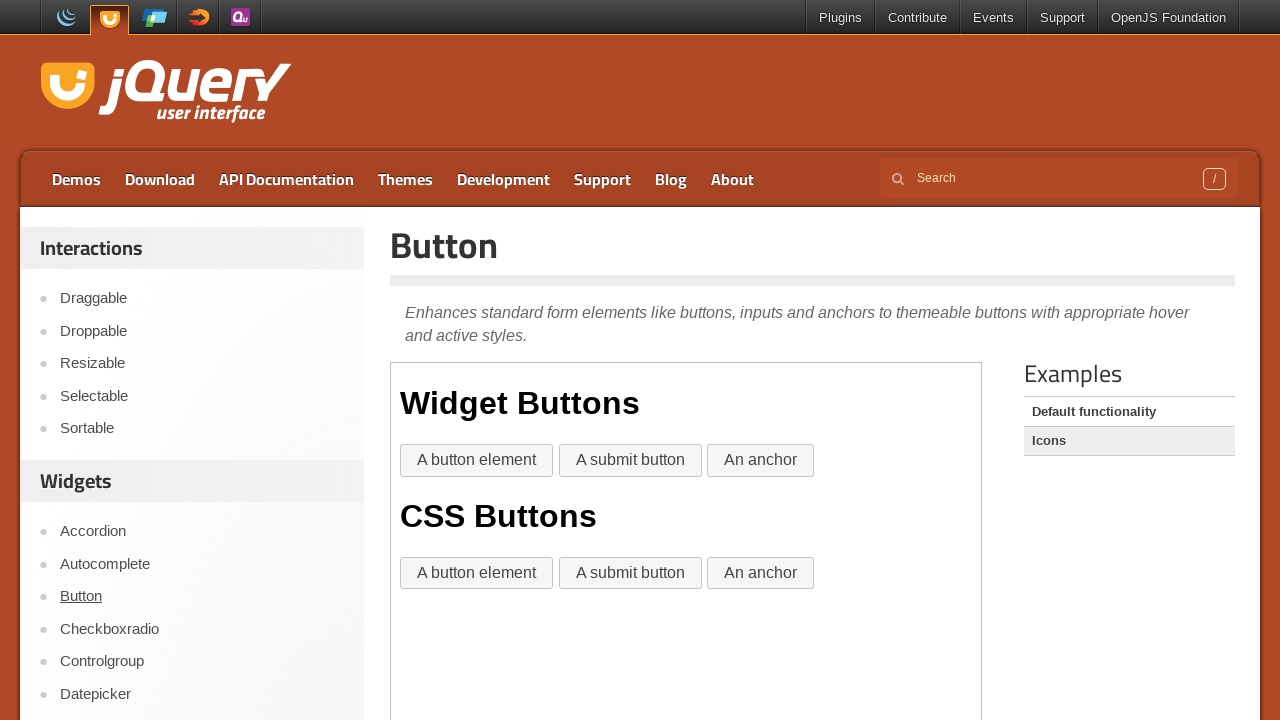

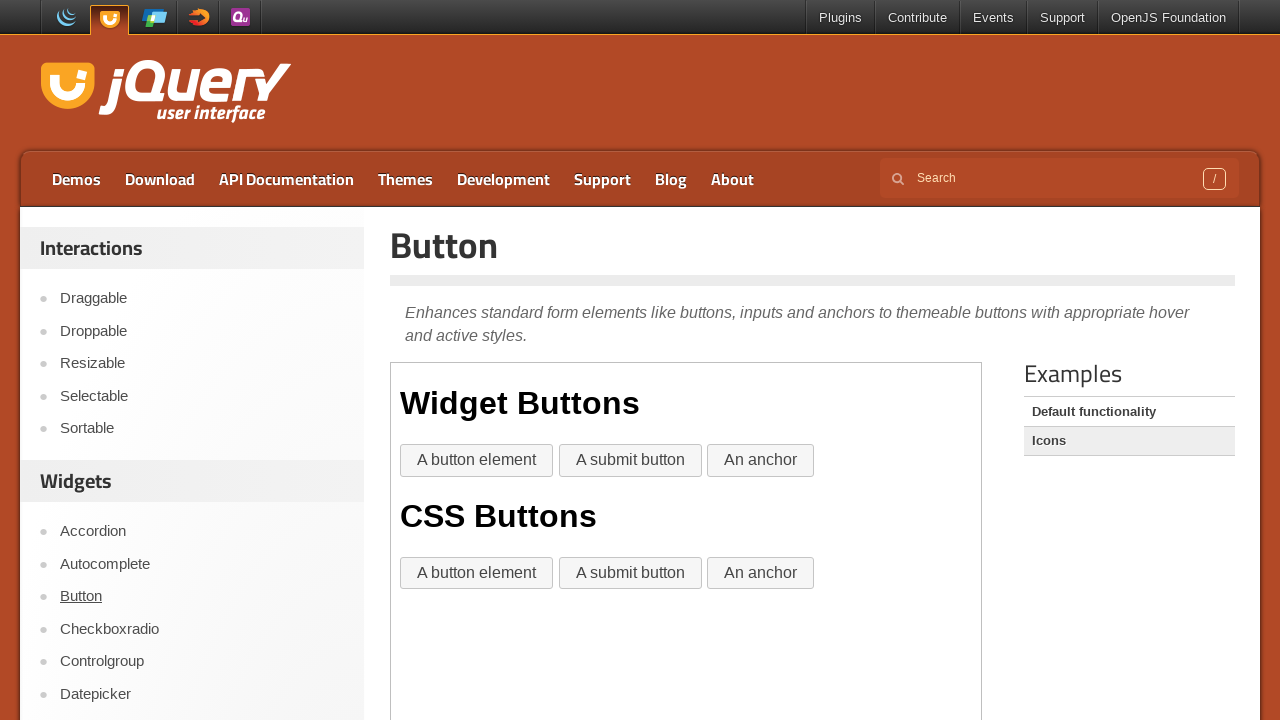